Opens a shortened URL and captures a screenshot of the resulting webpage

Starting URL: https://bit.ly/3MnWMV7

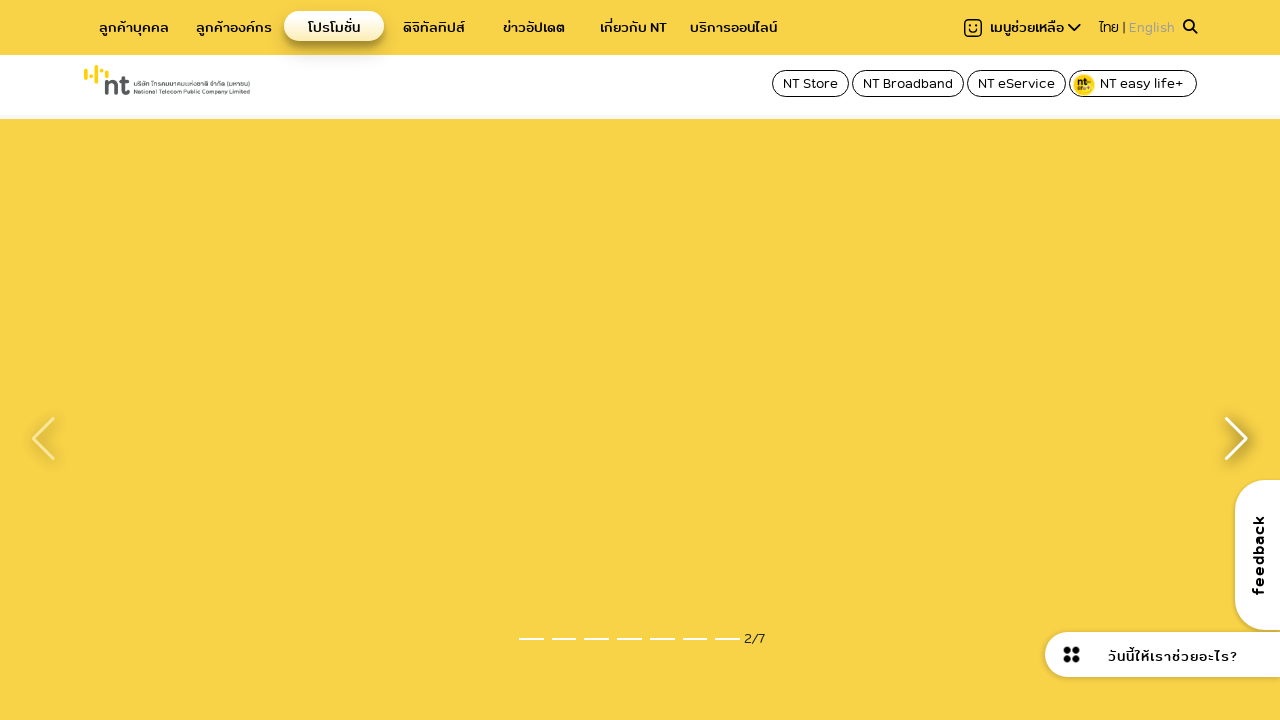

Navigated to shortened URL https://bit.ly/3MnWMV7
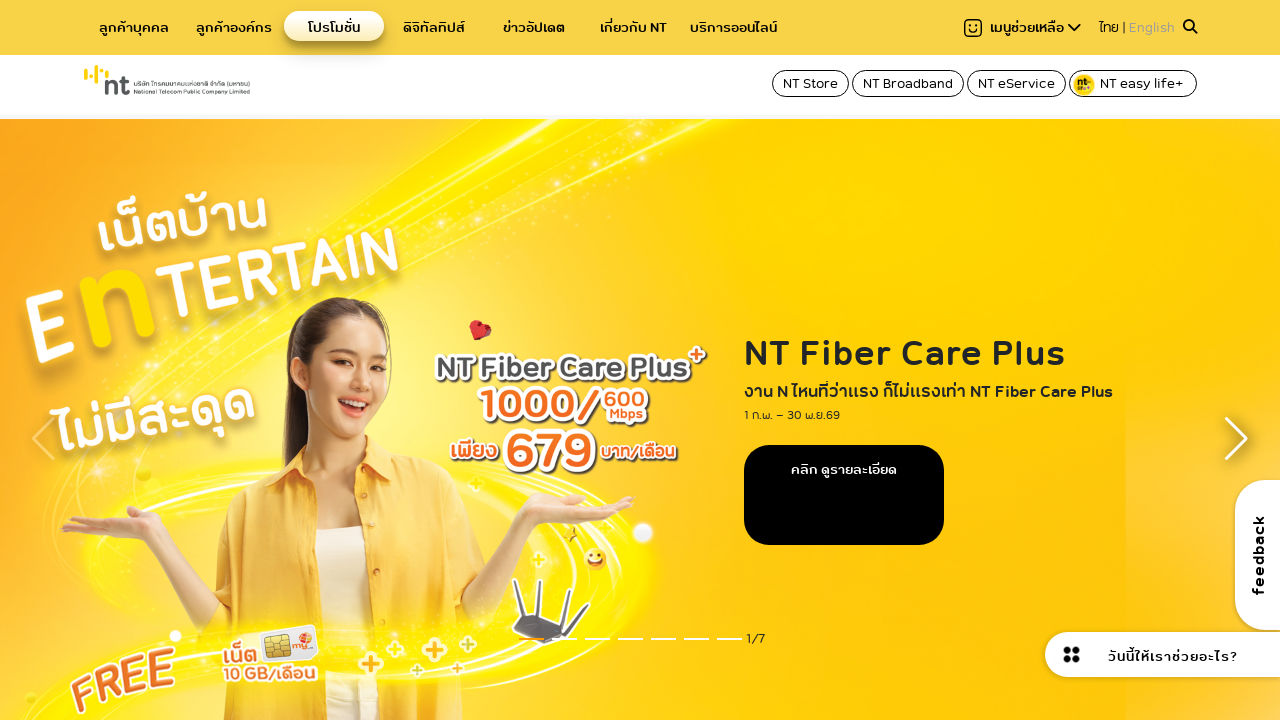

Page fully loaded after redirect, network idle state reached
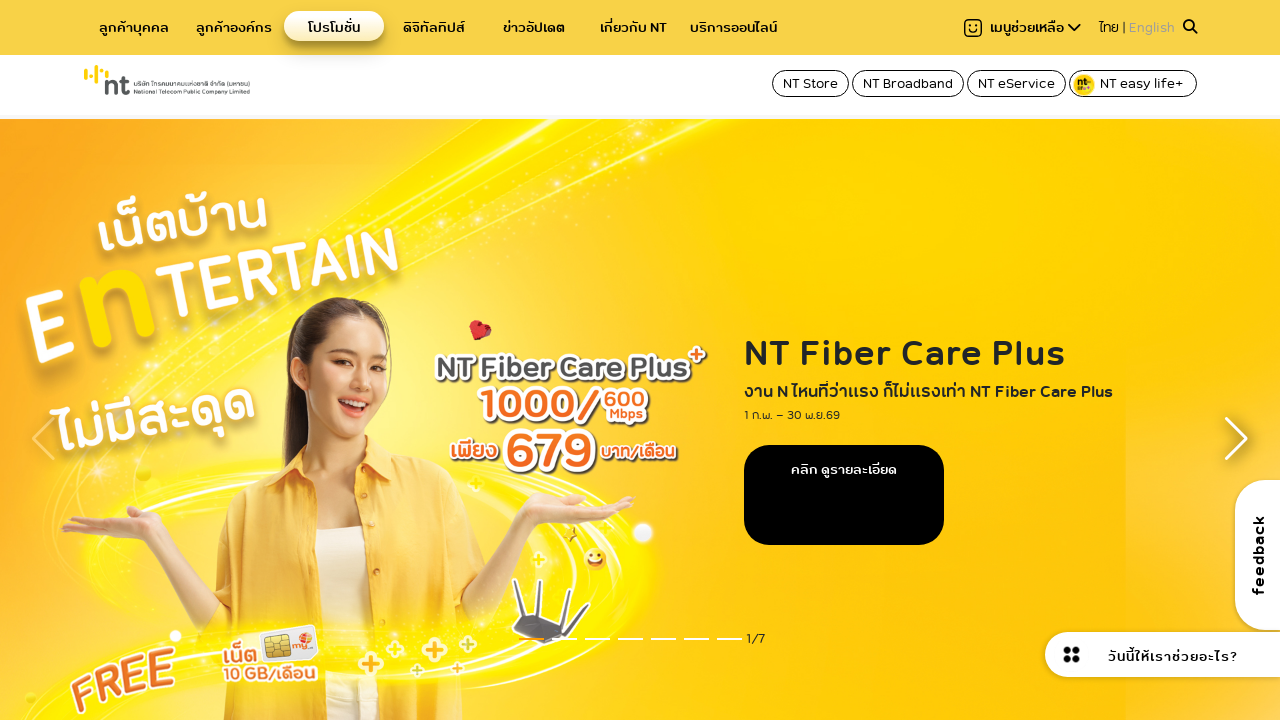

Captured screenshot of the resulting webpage
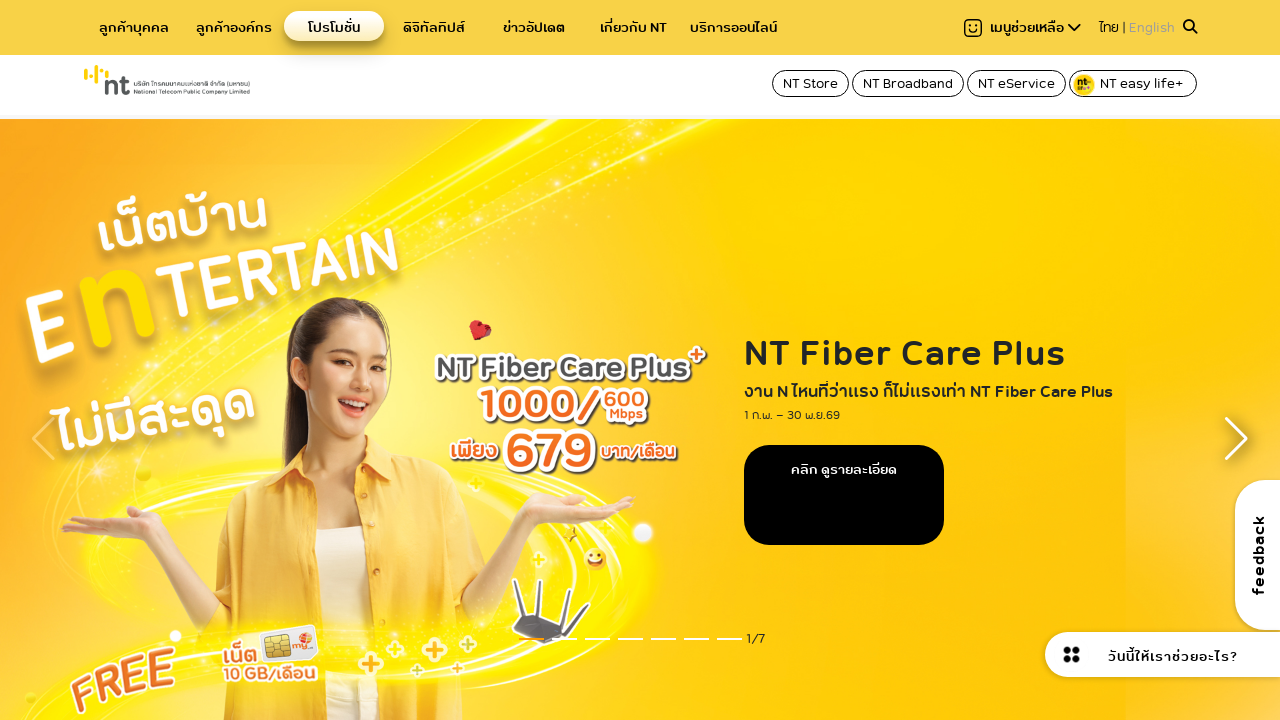

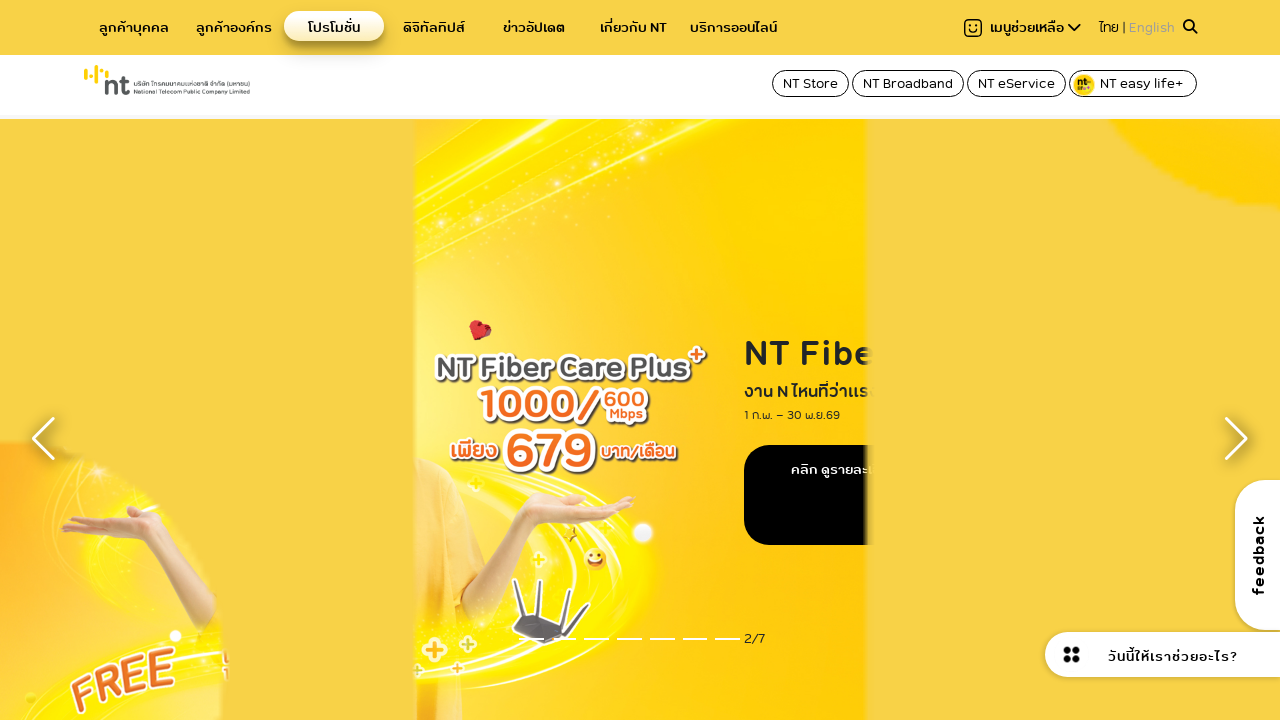